Tests JavaScript prompt by clicking the prompt button, entering text, and accepting the prompt dialog

Starting URL: https://the-internet.herokuapp.com/javascript_alerts

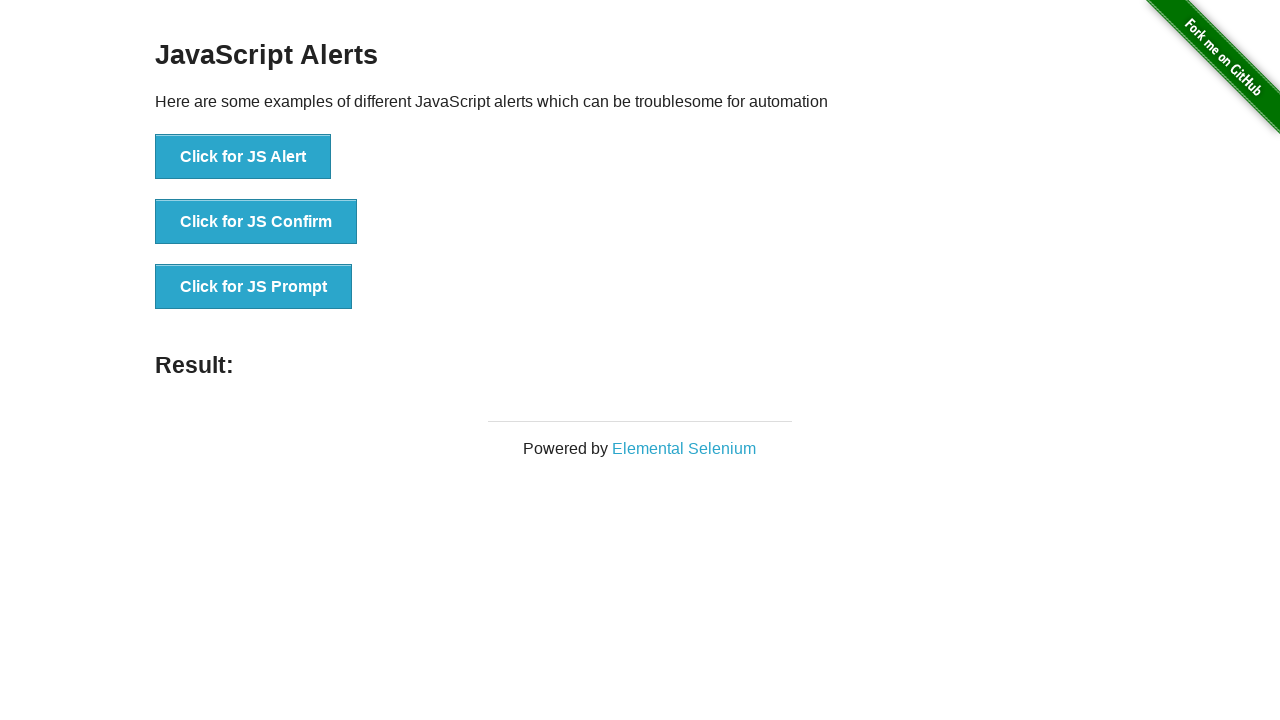

Set up dialog handler to accept prompt with text 'it s me'
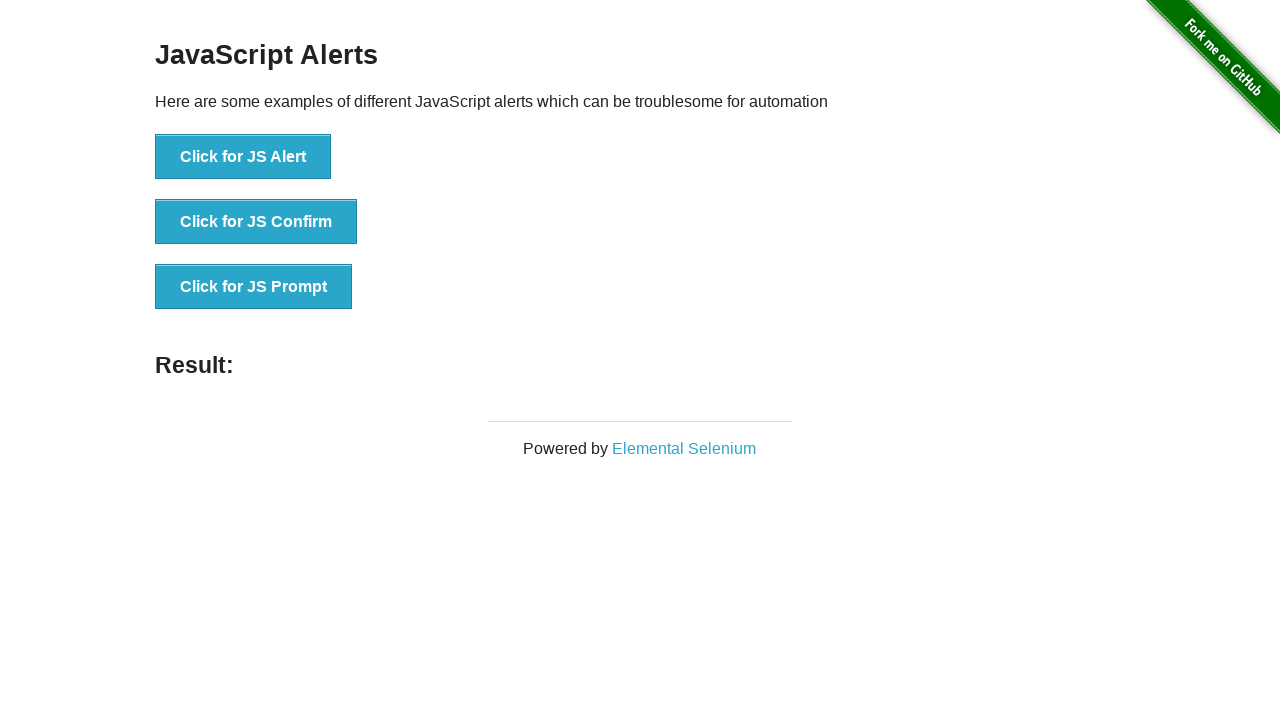

Clicked JavaScript prompt button at (254, 287) on button[onclick='jsPrompt()']
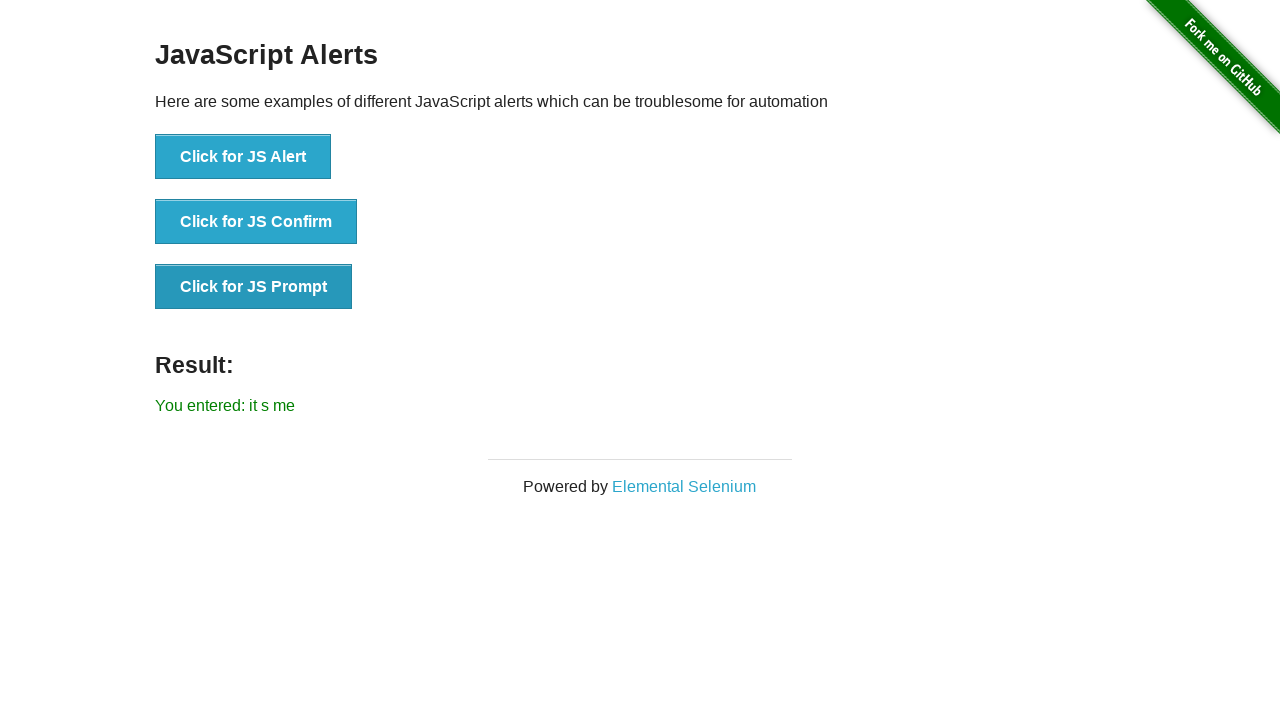

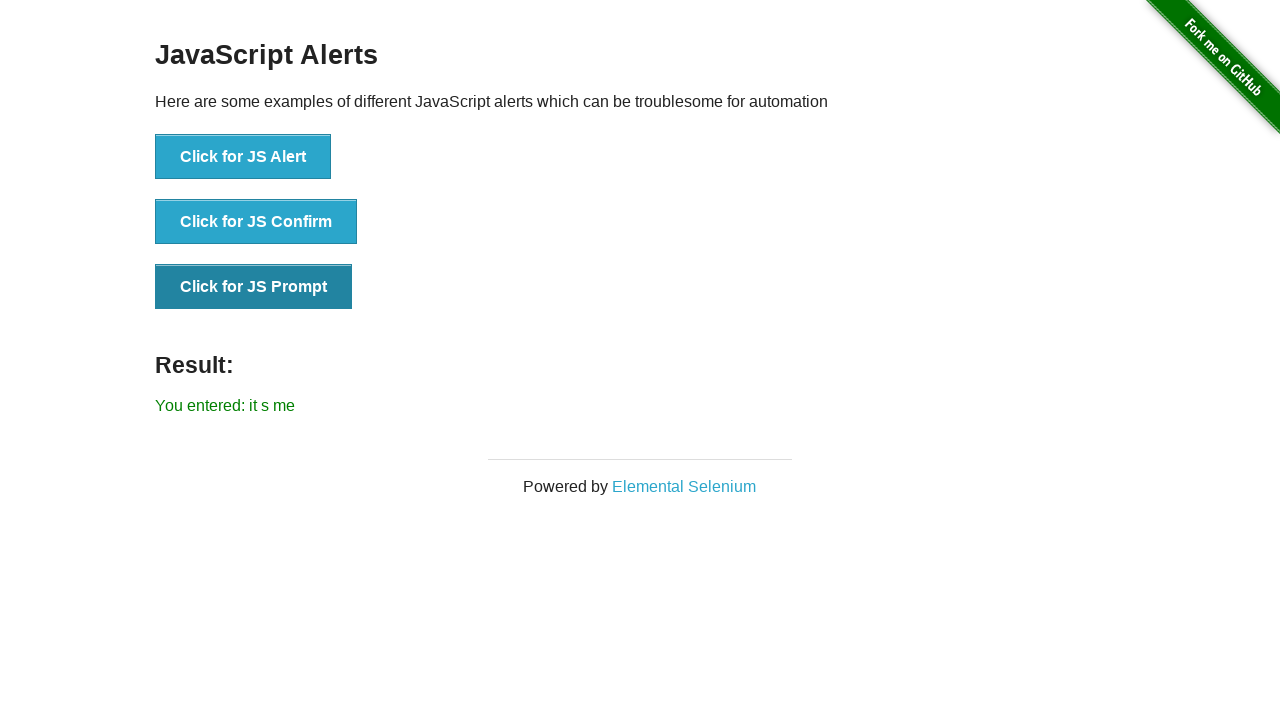